Tests clicking a button identified by CSS class selector on the UI Testing Playground class attribute page

Starting URL: http://uitestingplayground.com/classattr

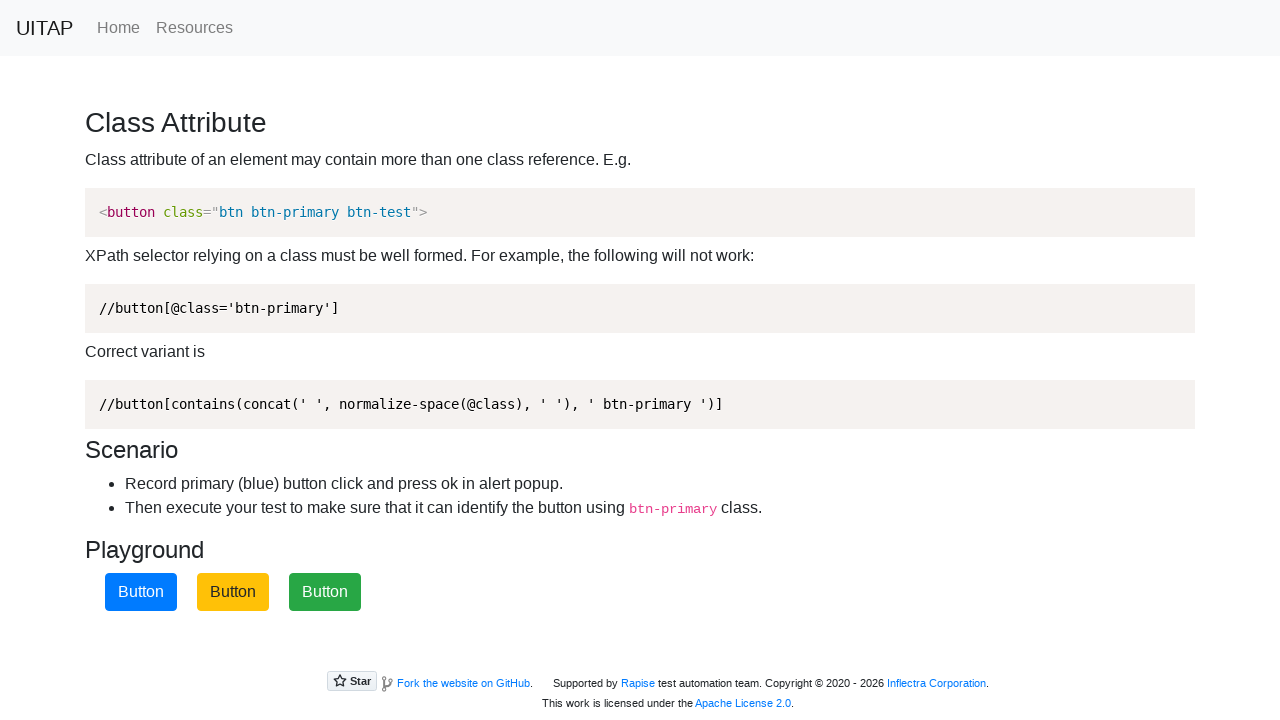

Navigated to UI Testing Playground class attribute page
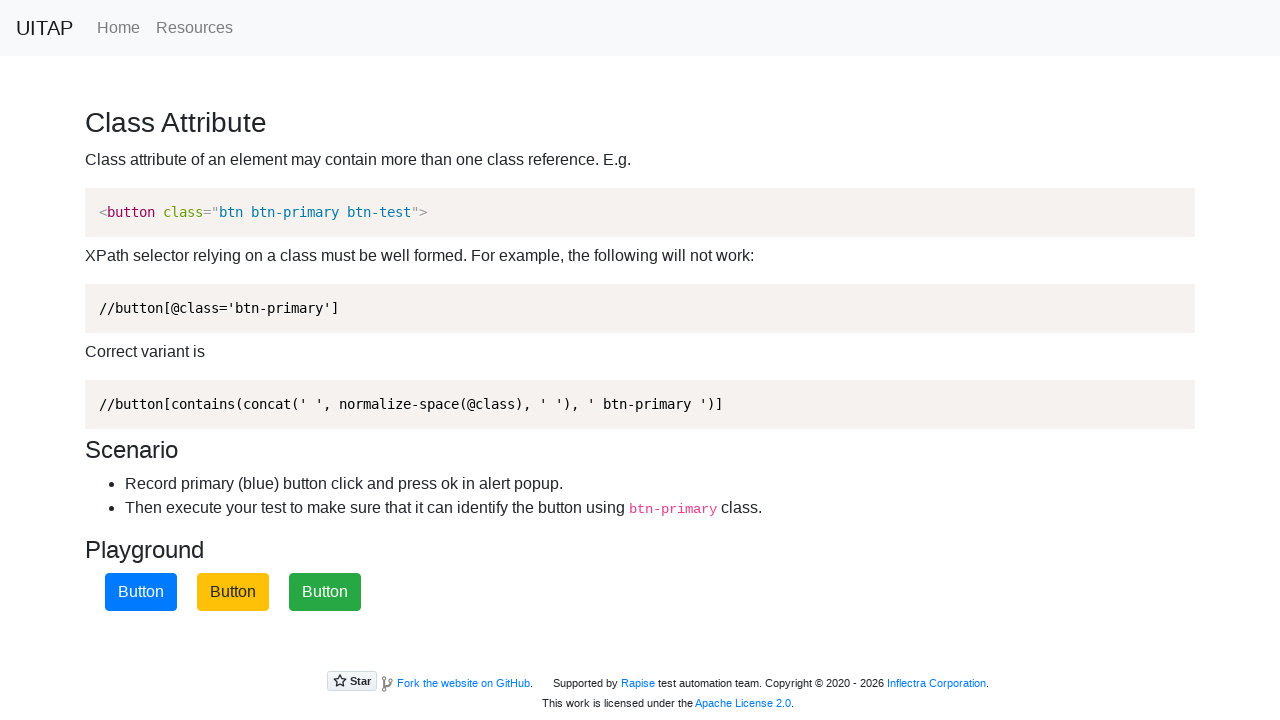

Clicked the blue button with primary class selector at (141, 592) on .btn-primary
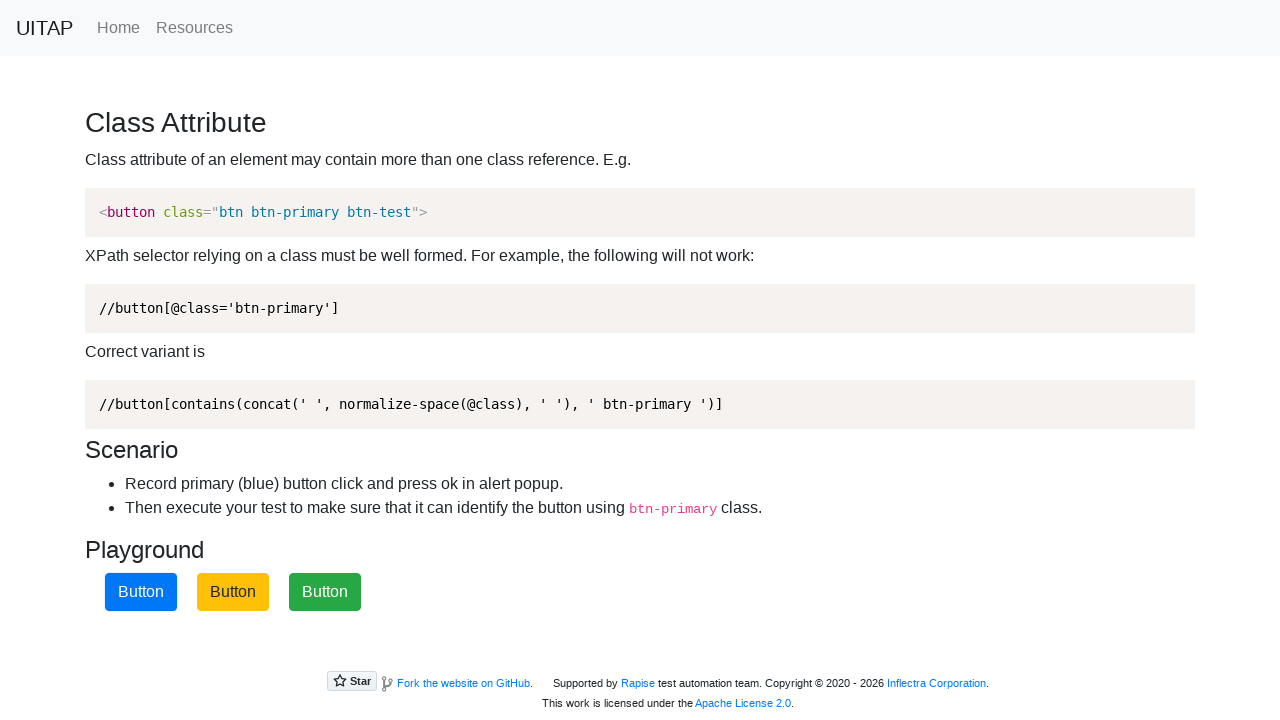

Set up dialog handler to accept alerts
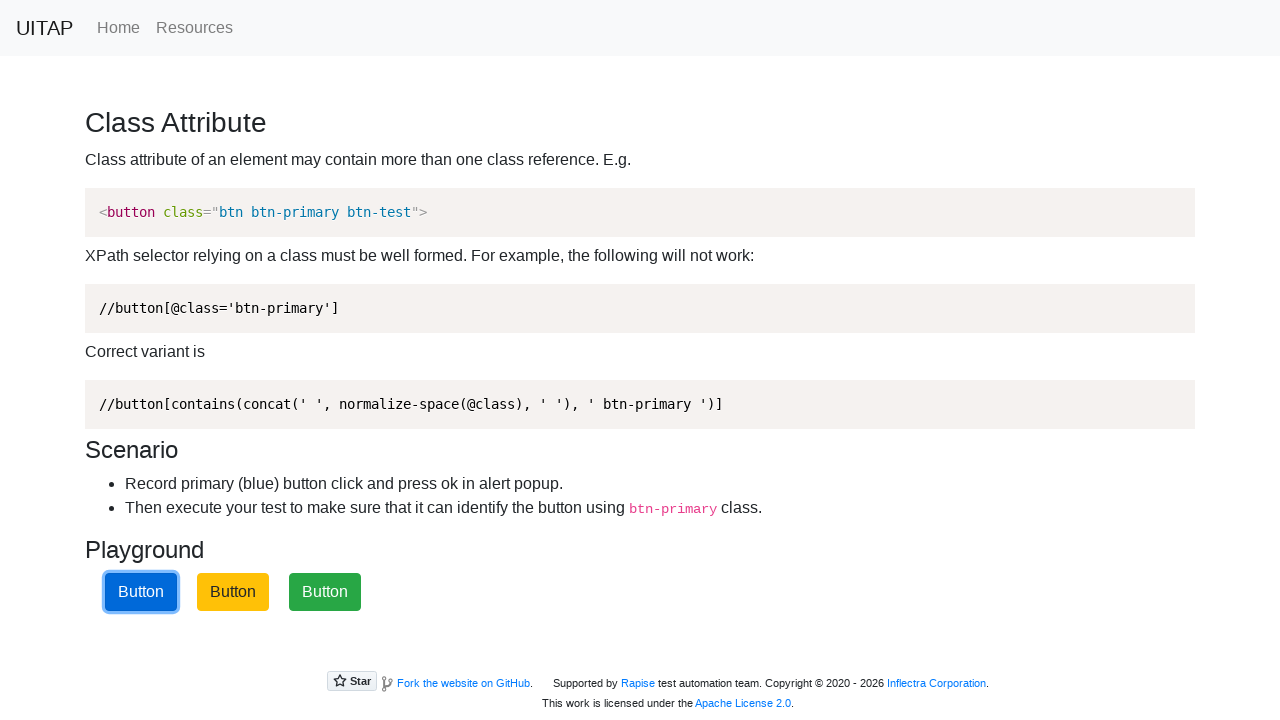

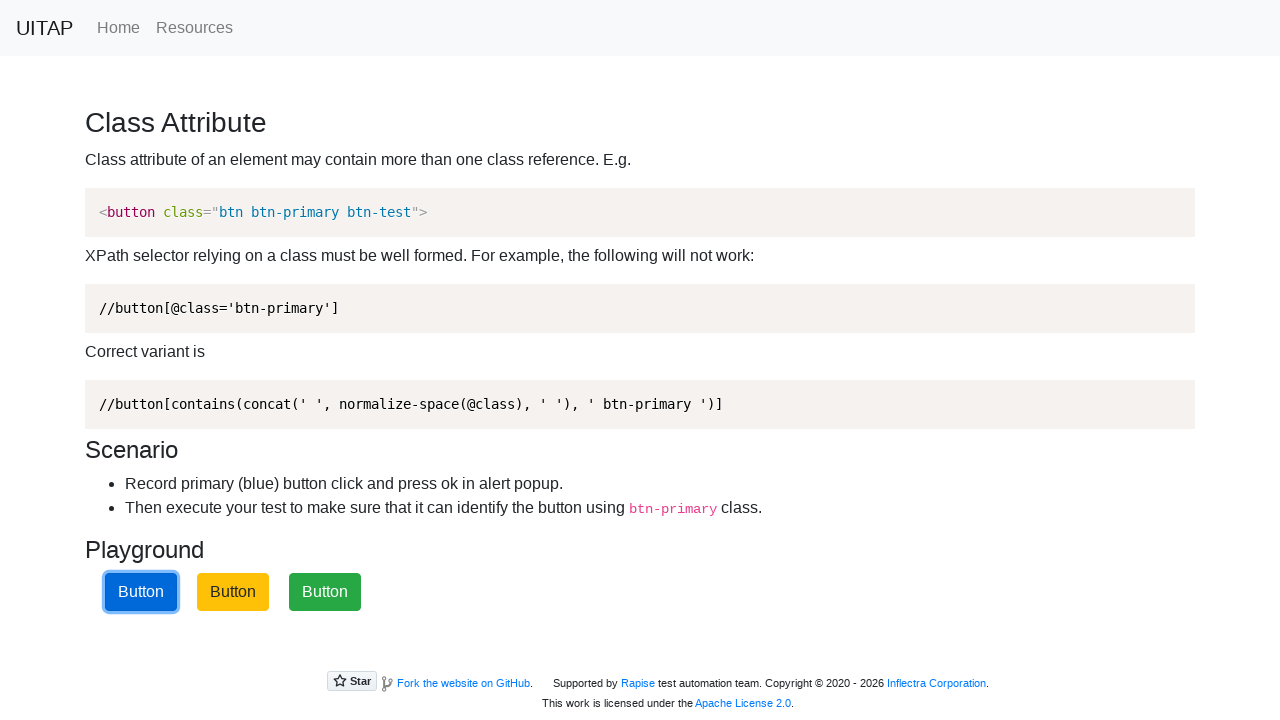